Verifies that the YouTube logo icon is displayed on the page

Starting URL: https://www.youtube.com

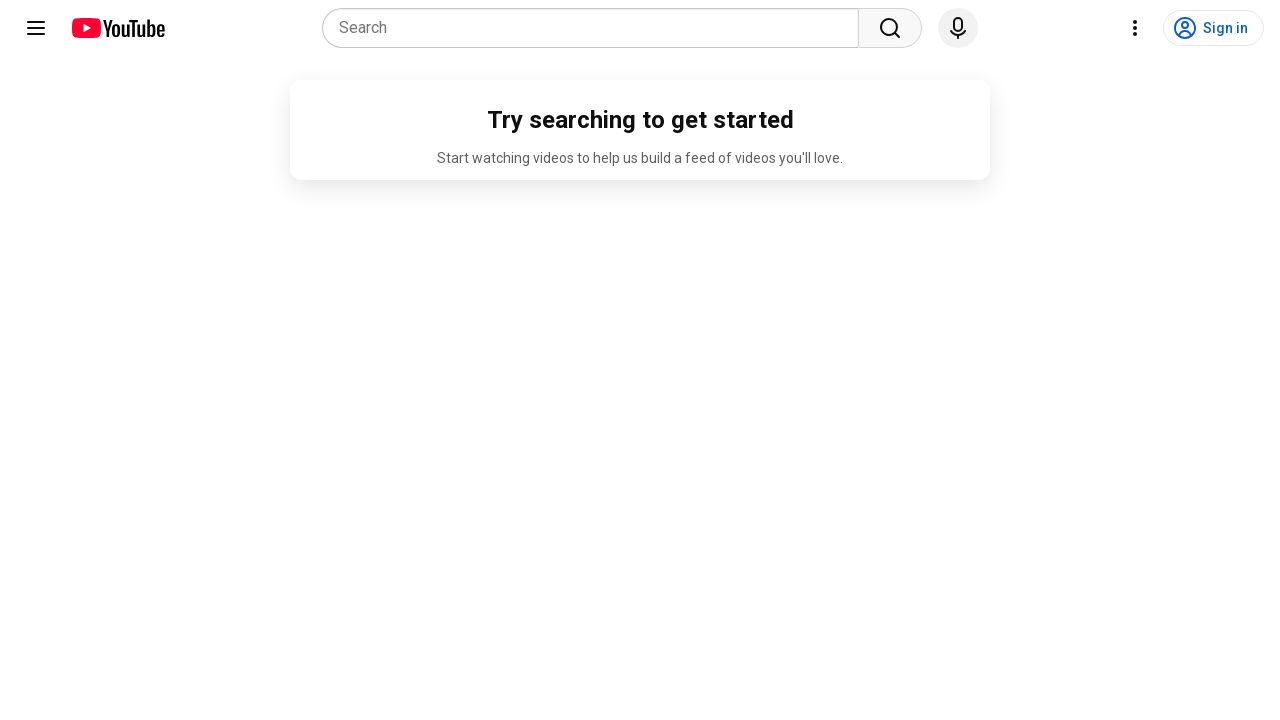

Navigated to YouTube homepage
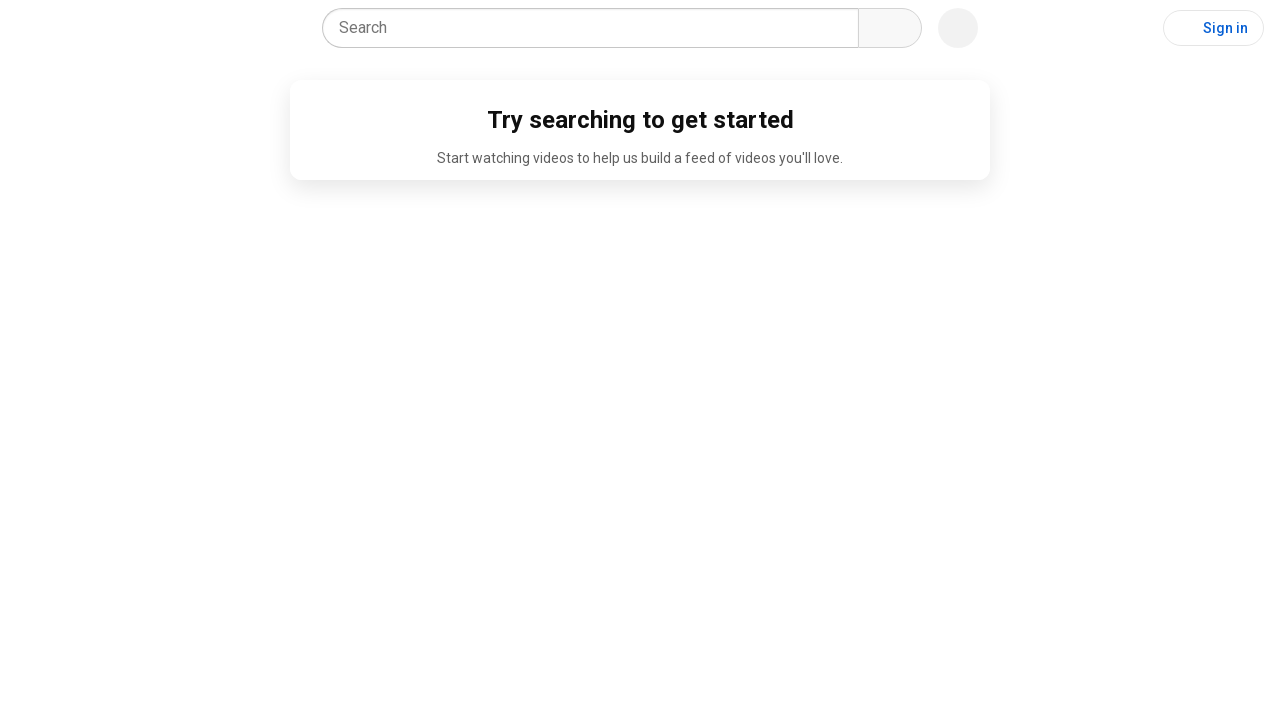

Located YouTube logo icon element
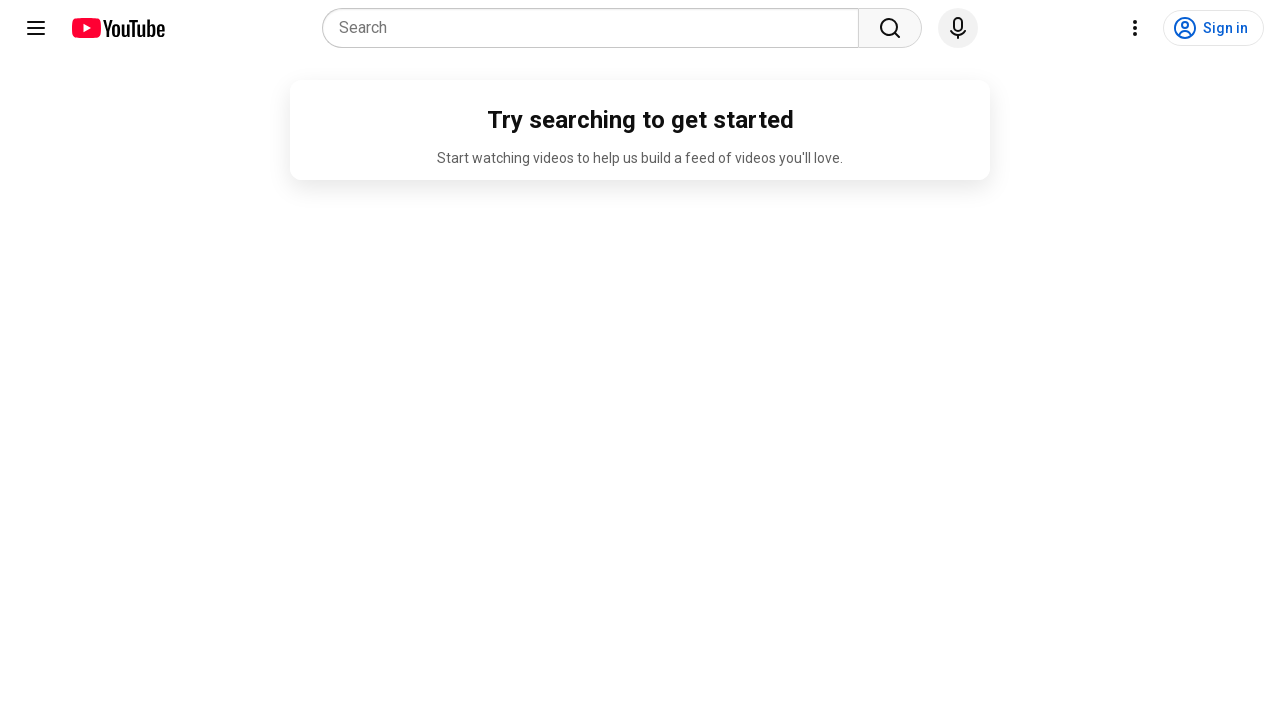

Verified that YouTube logo icon is displayed on the page
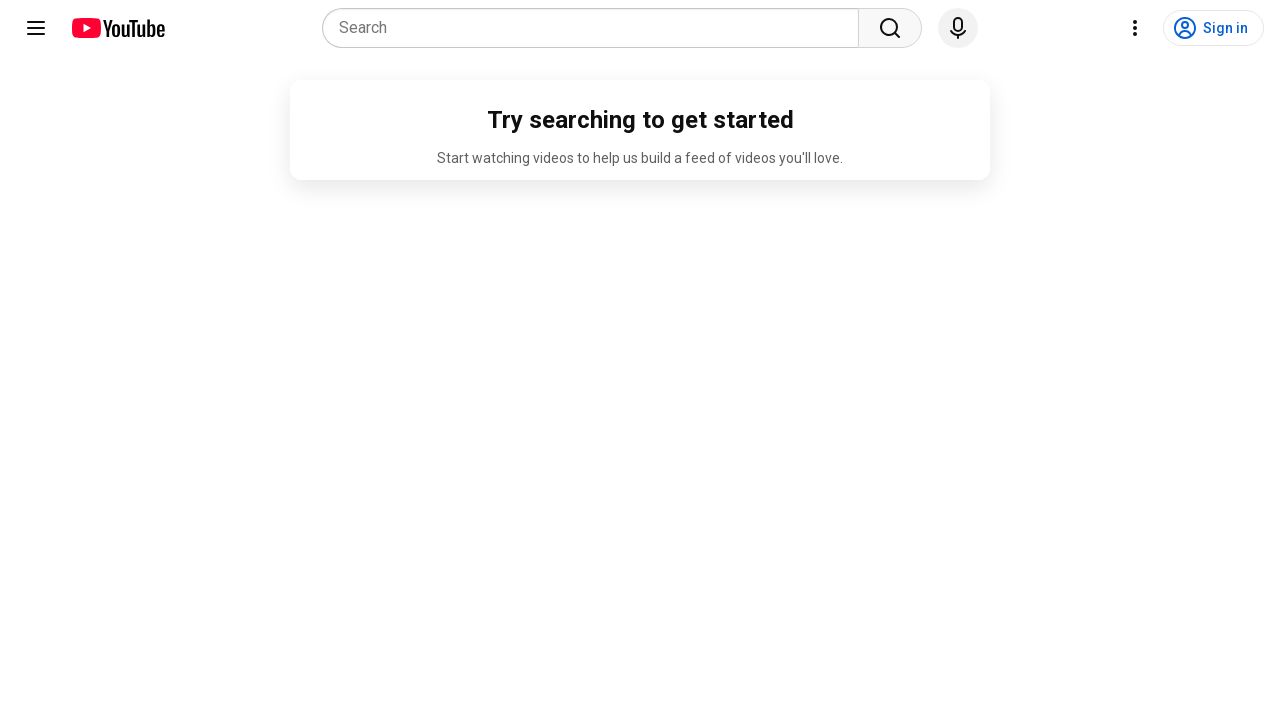

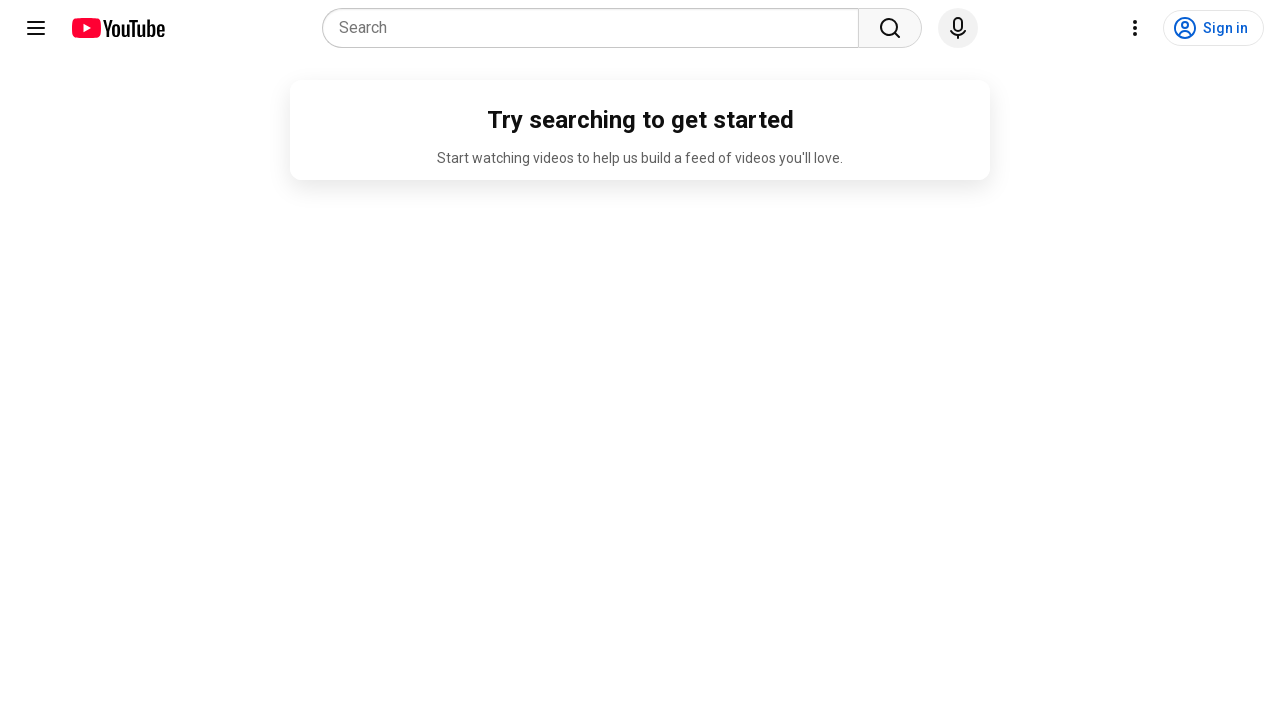